Tests JavaScript alert handling by navigating to the alerts page, clicking a button to trigger an alert, and dismissing it

Starting URL: https://the-internet.herokuapp.com/

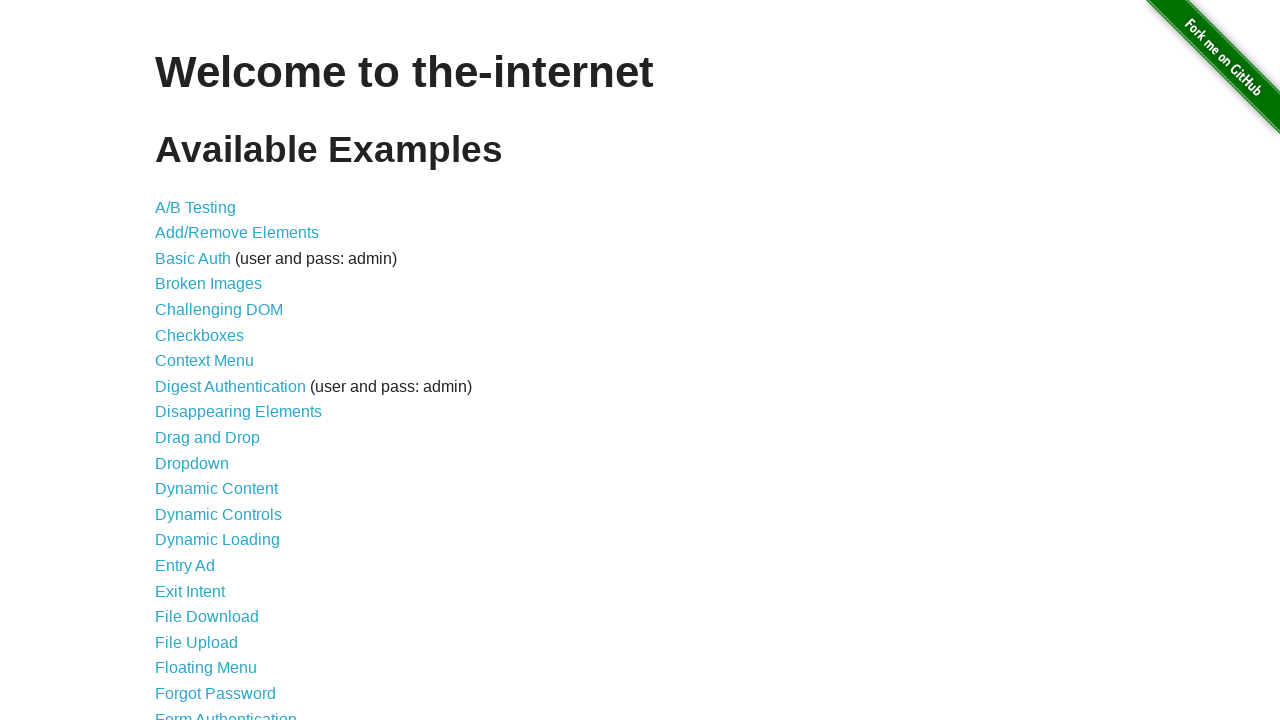

Navigated to JavaScript alerts page
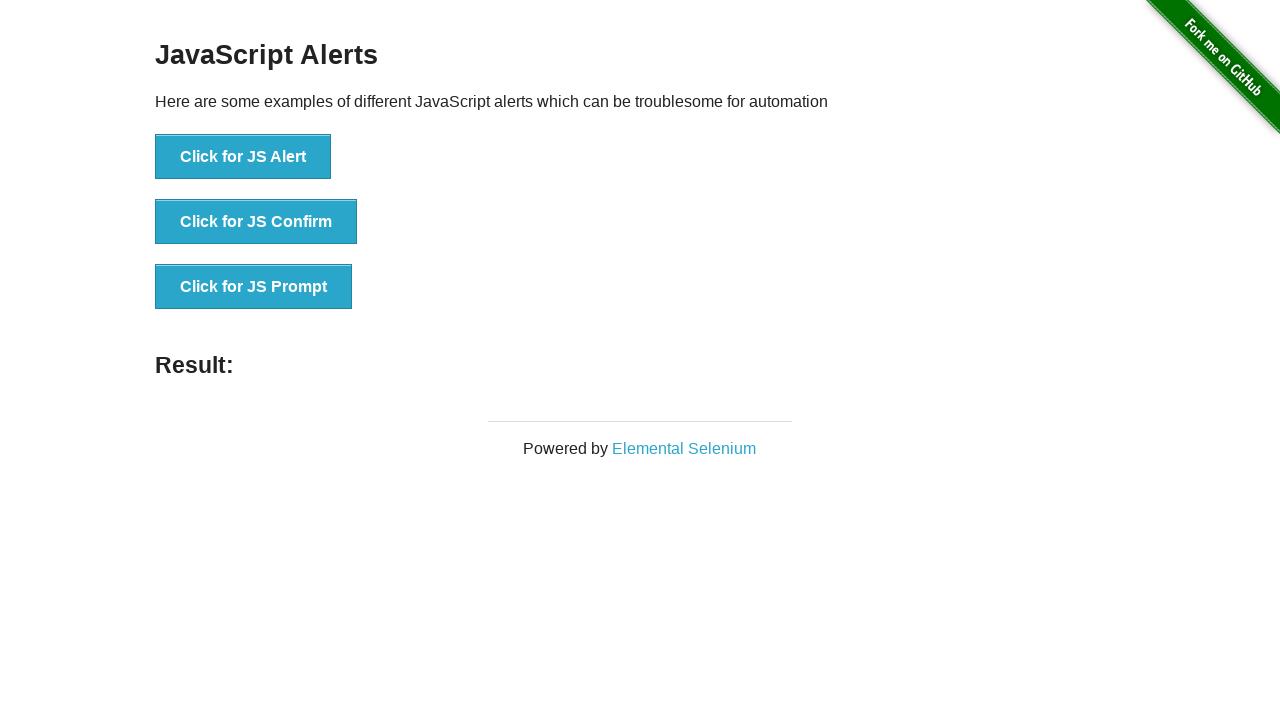

Page content loaded
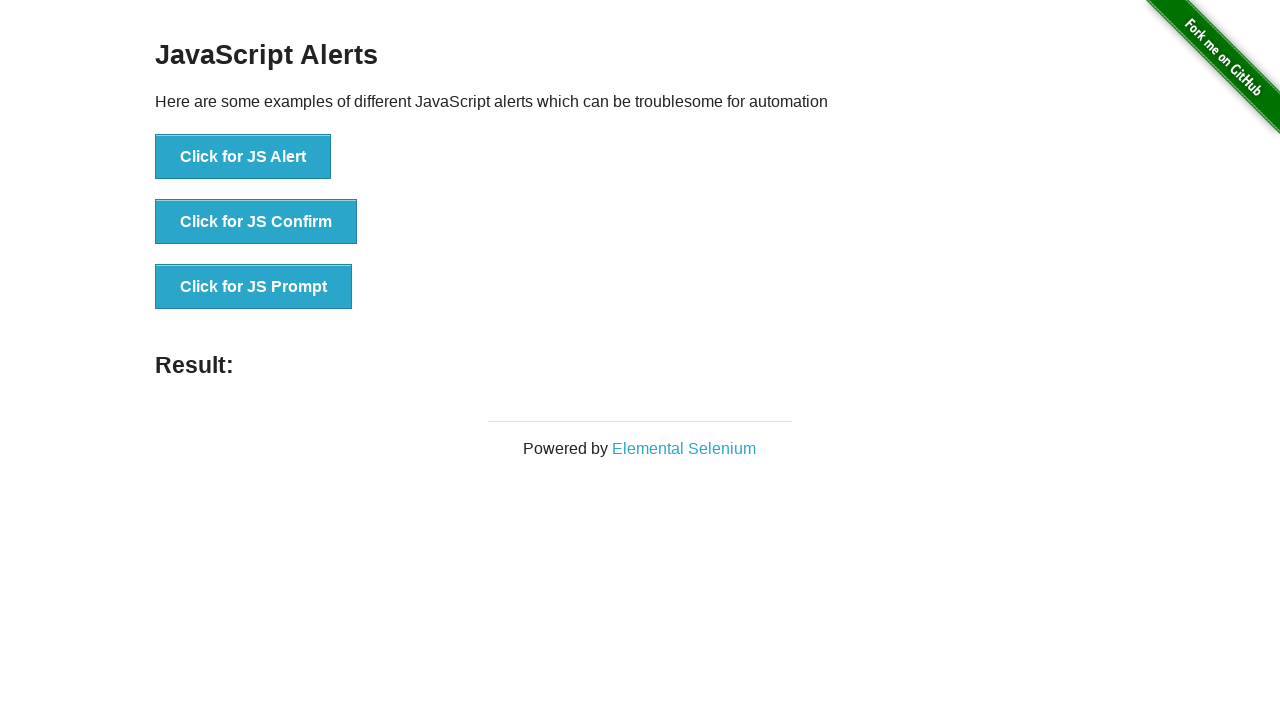

Set up dialog handler to dismiss alerts
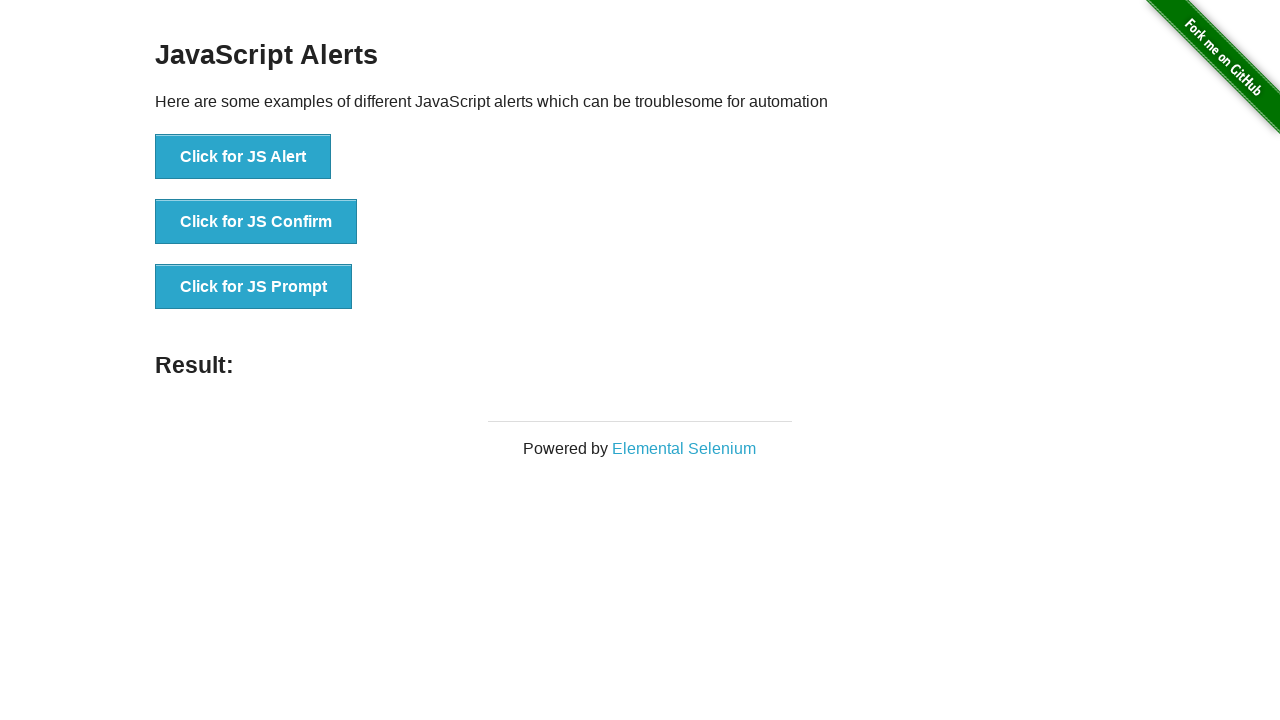

Clicked button to trigger JavaScript alert at (243, 157) on xpath=//button[text()='Click for JS Alert']
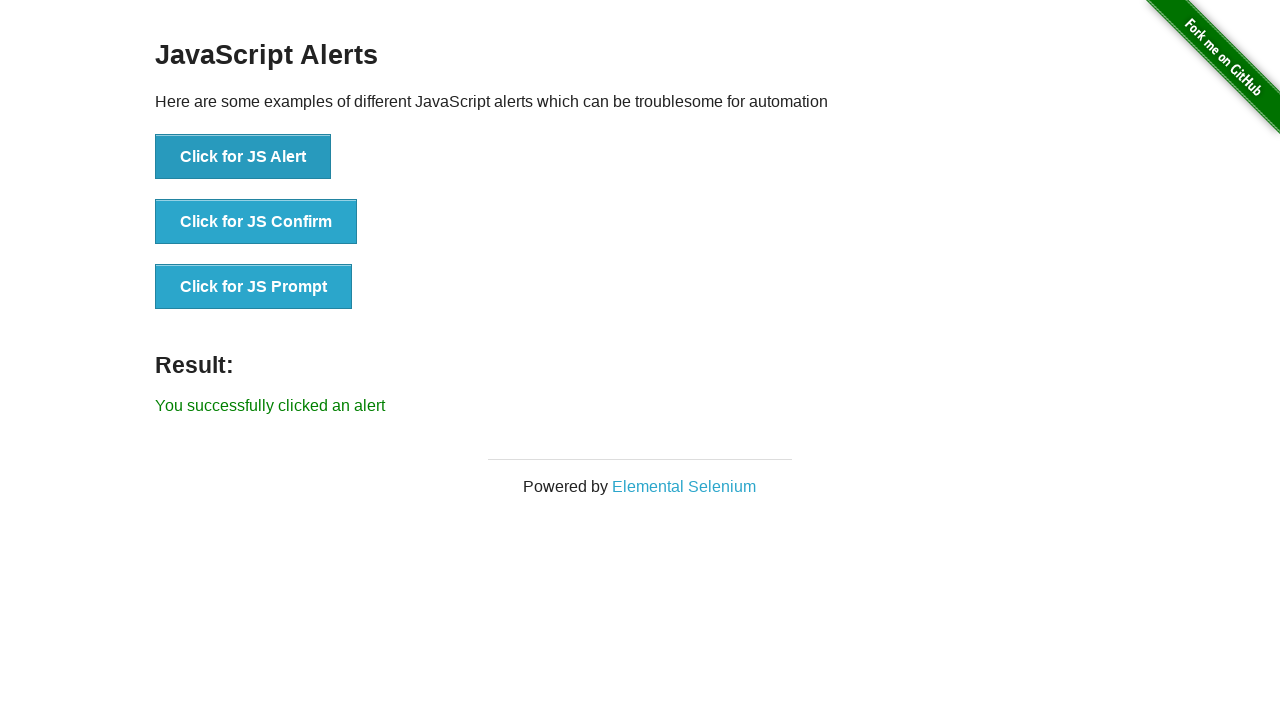

Alert was dismissed and interaction completed
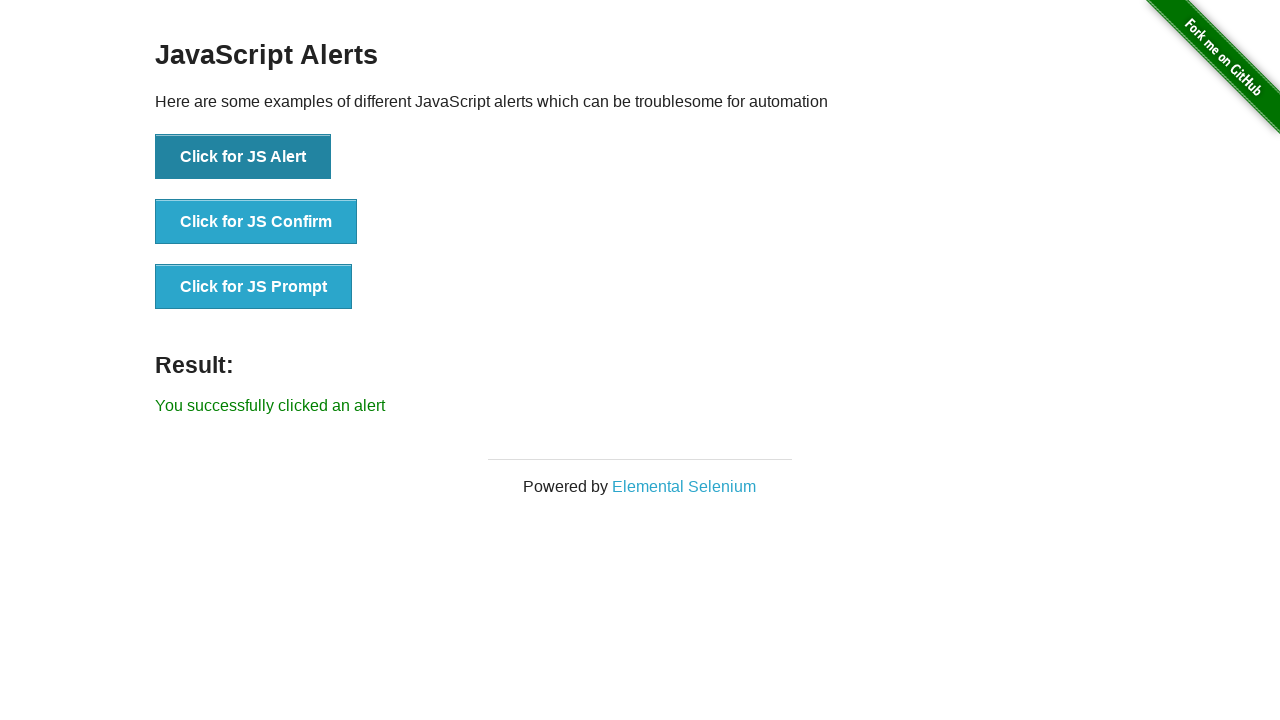

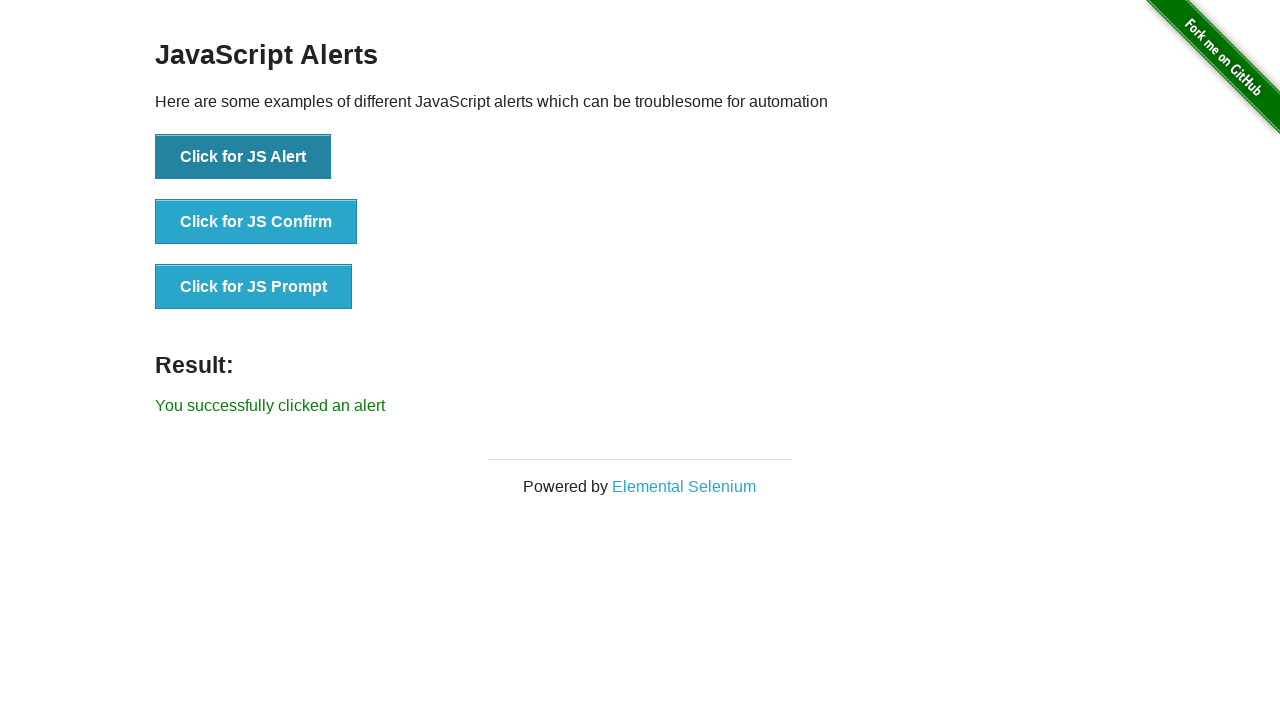